Tests checkbox functionality by toggling checkboxes, unchecking, and verifying states persist after page refresh

Starting URL: https://the-internet.herokuapp.com/checkboxes

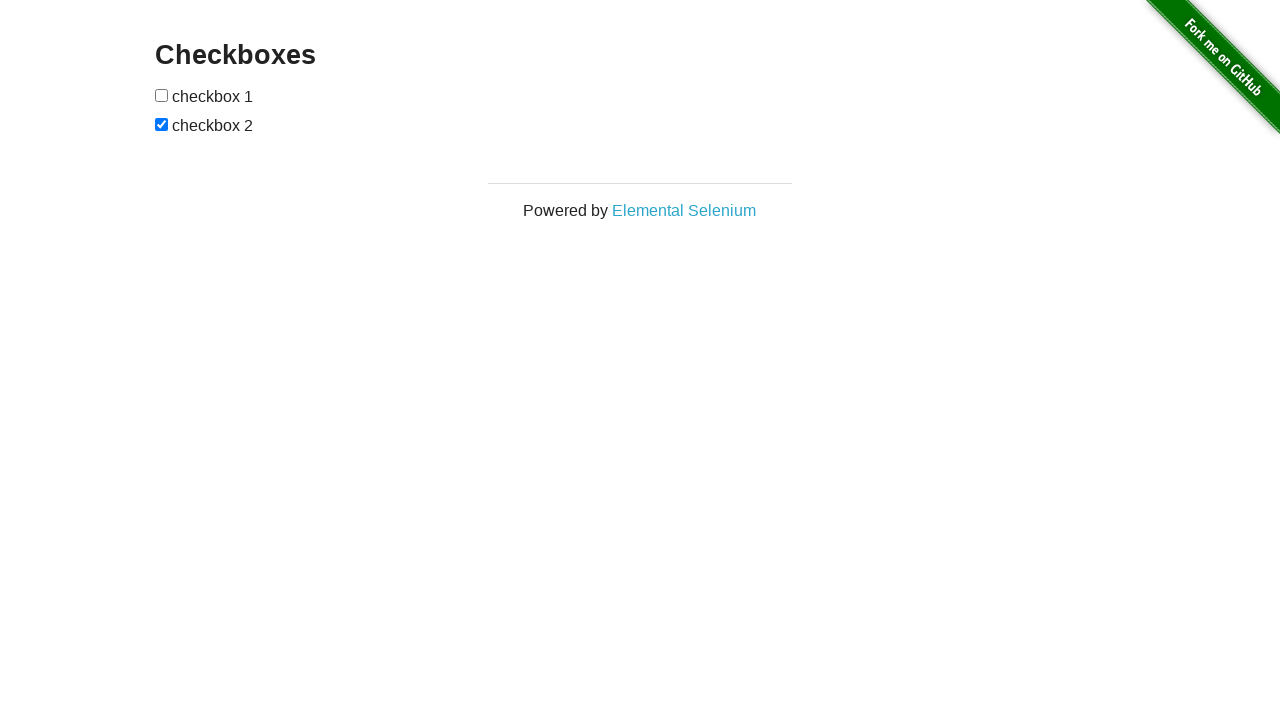

Waited for checkboxes to load
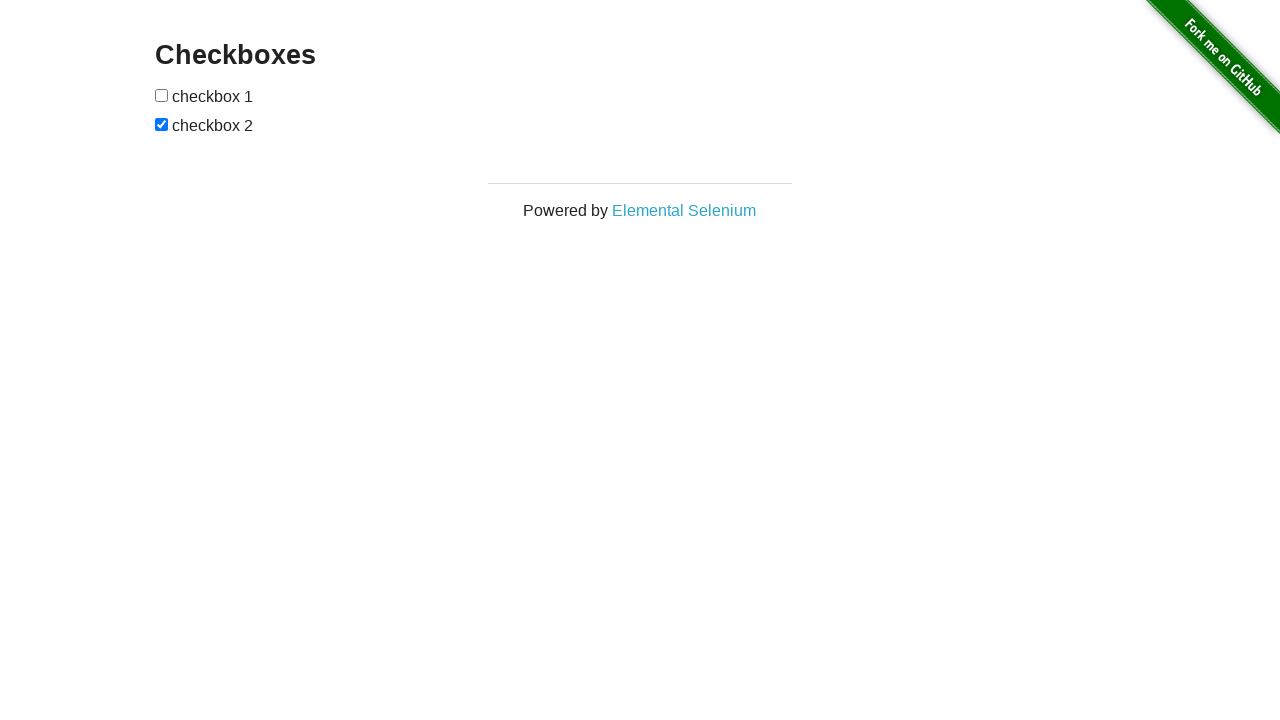

Located both checkboxes on the page
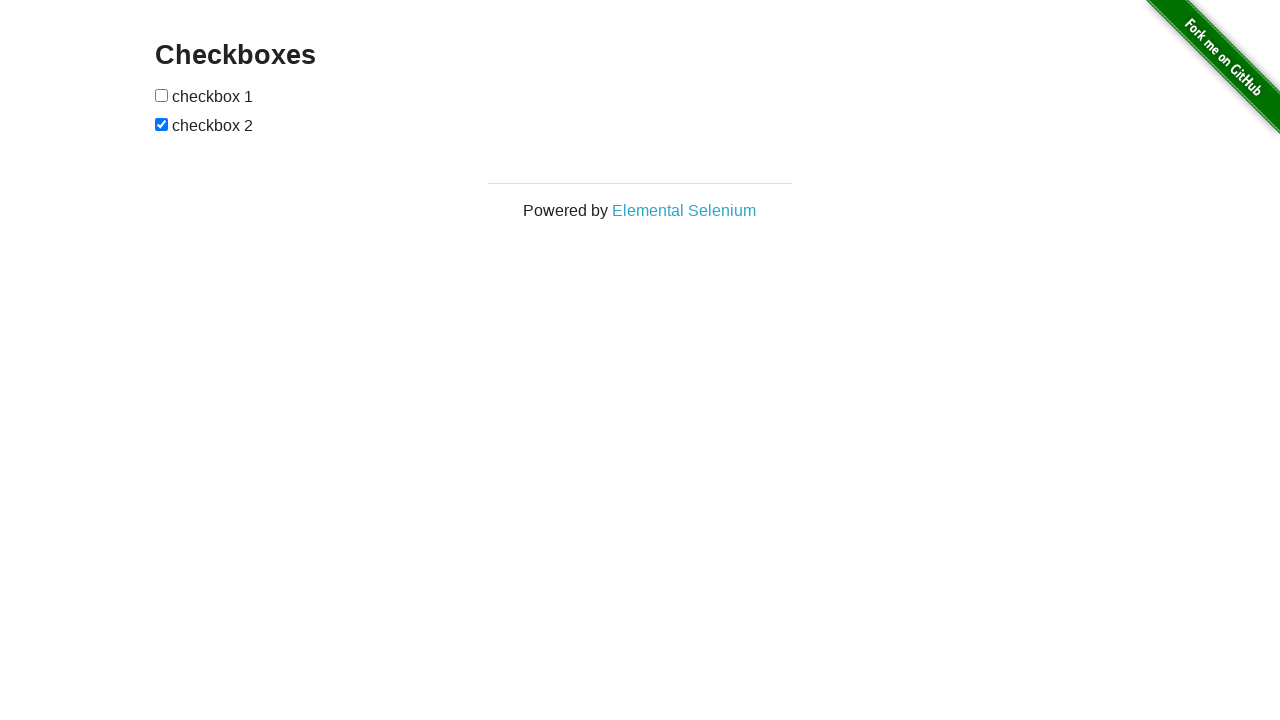

Captured initial checkbox states: checkbox1=False, checkbox2=True
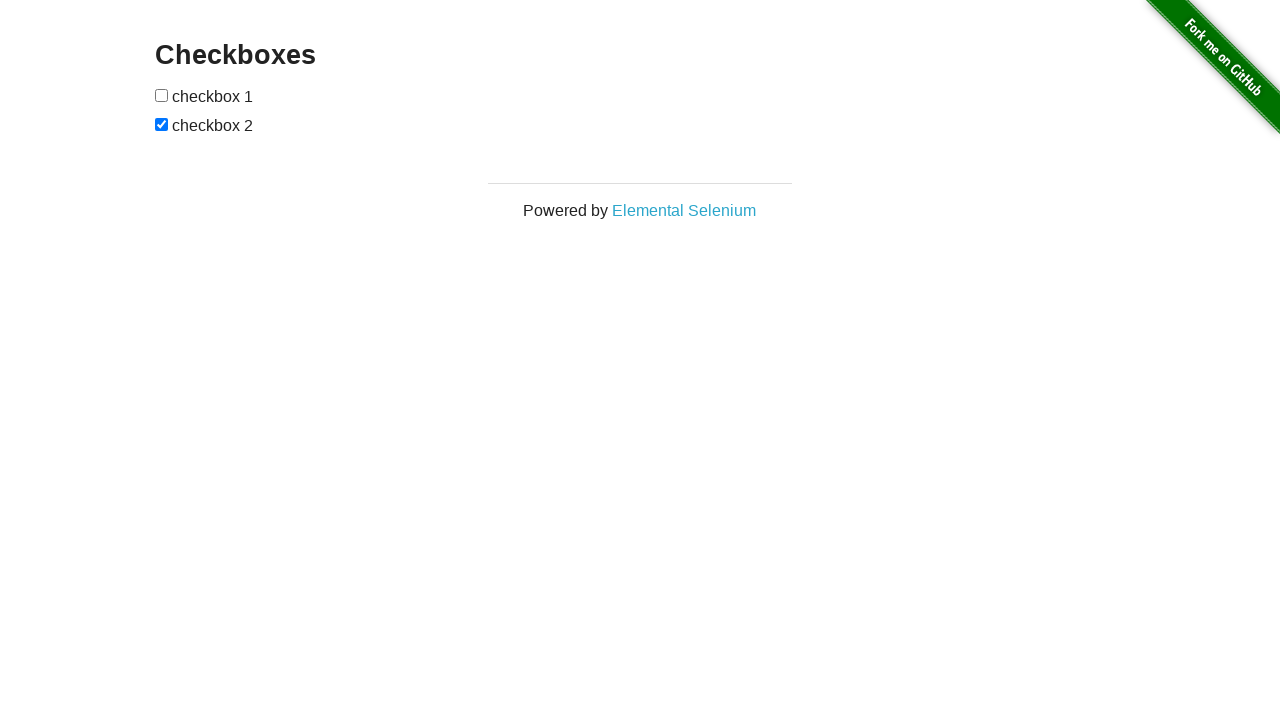

Clicked first checkbox to toggle it at (162, 95) on input[type='checkbox'] >> nth=0
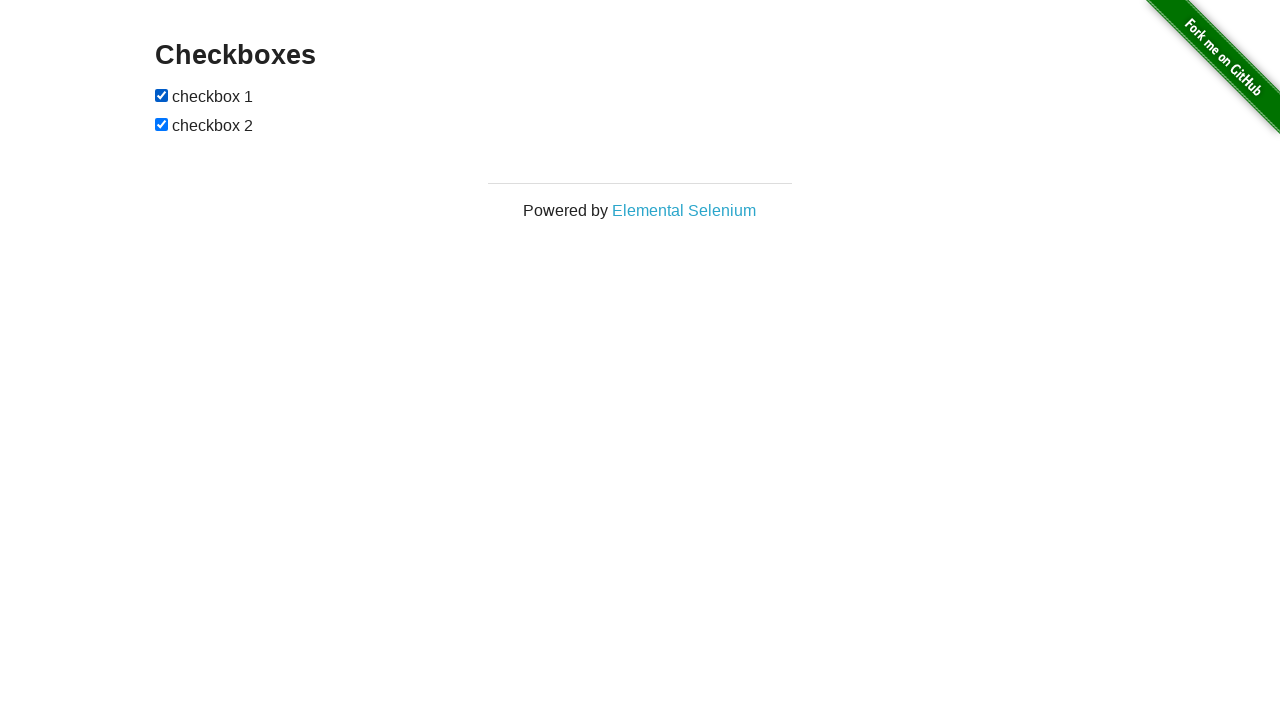

Verified first checkbox state changed after click
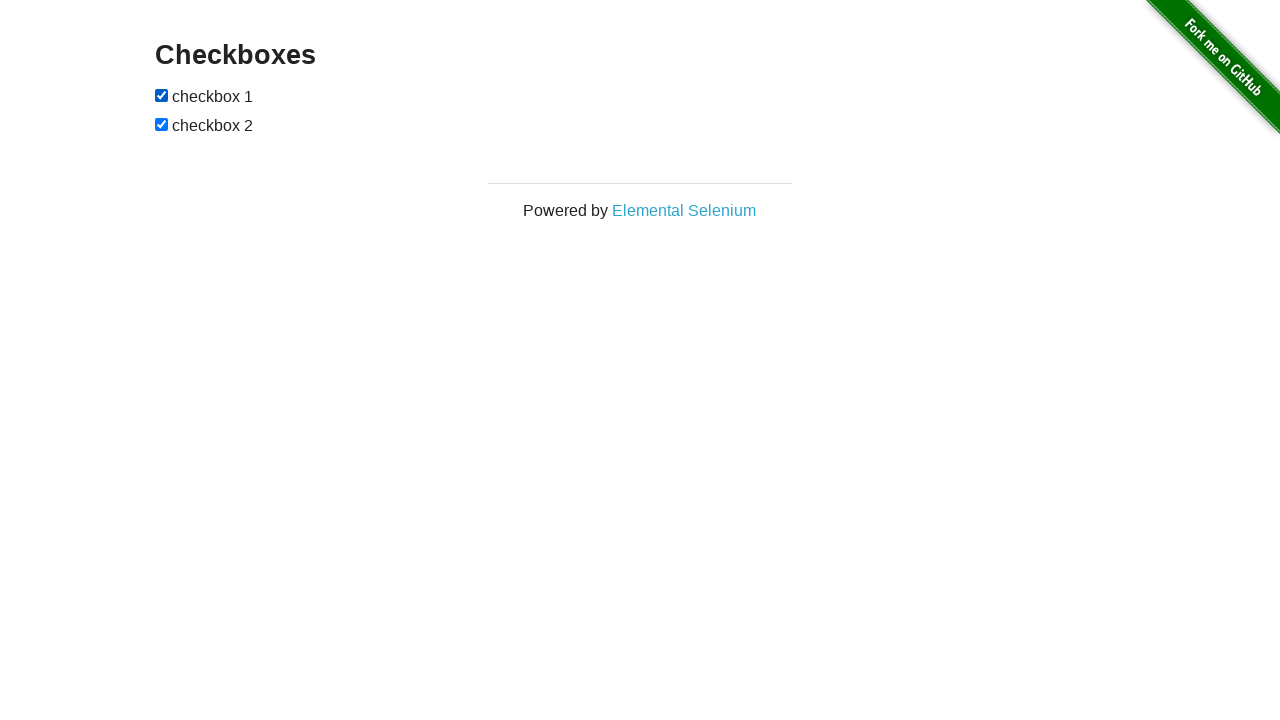

Unchecked second checkbox at (162, 124) on input[type='checkbox'] >> nth=1
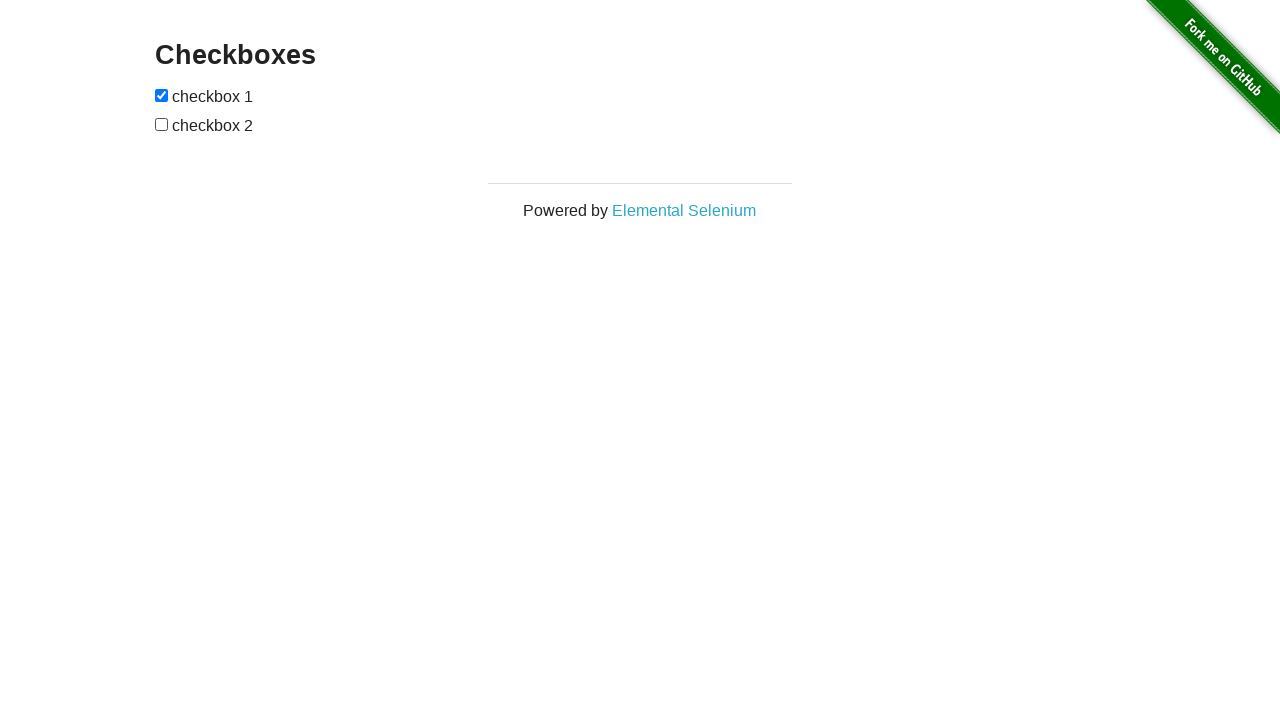

Verified second checkbox is unchecked
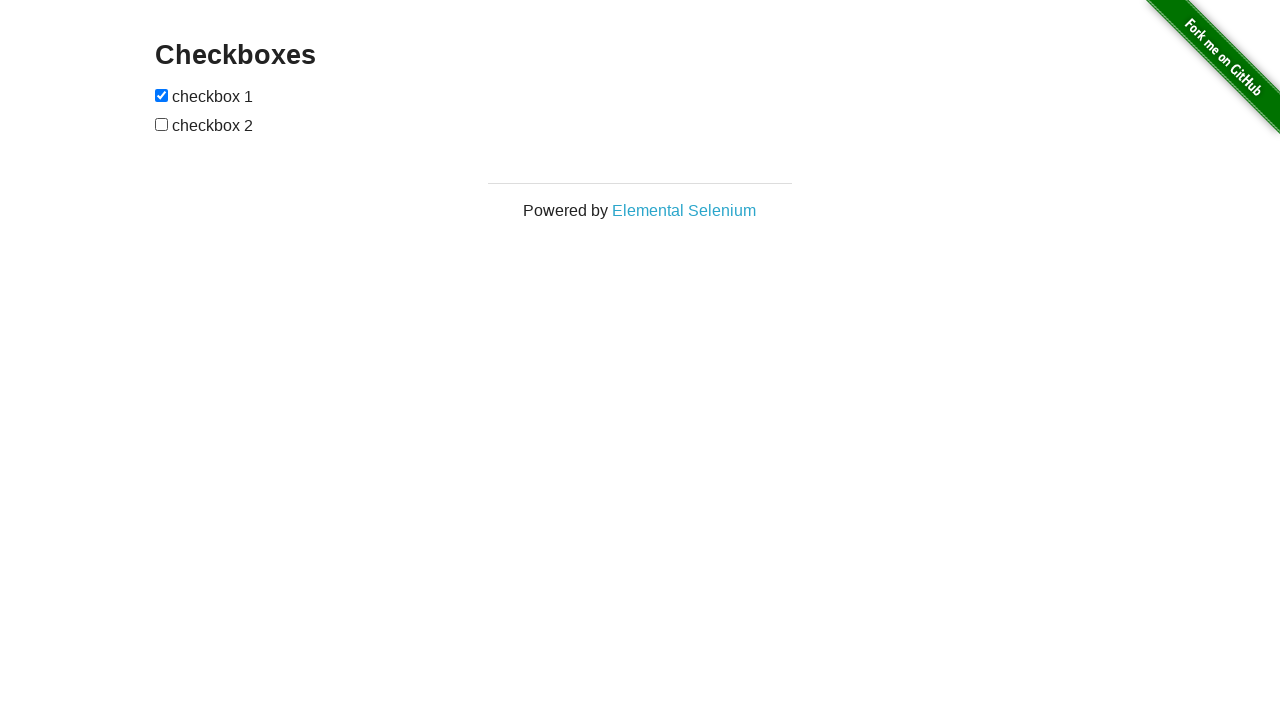

Reloaded the page to test state persistence
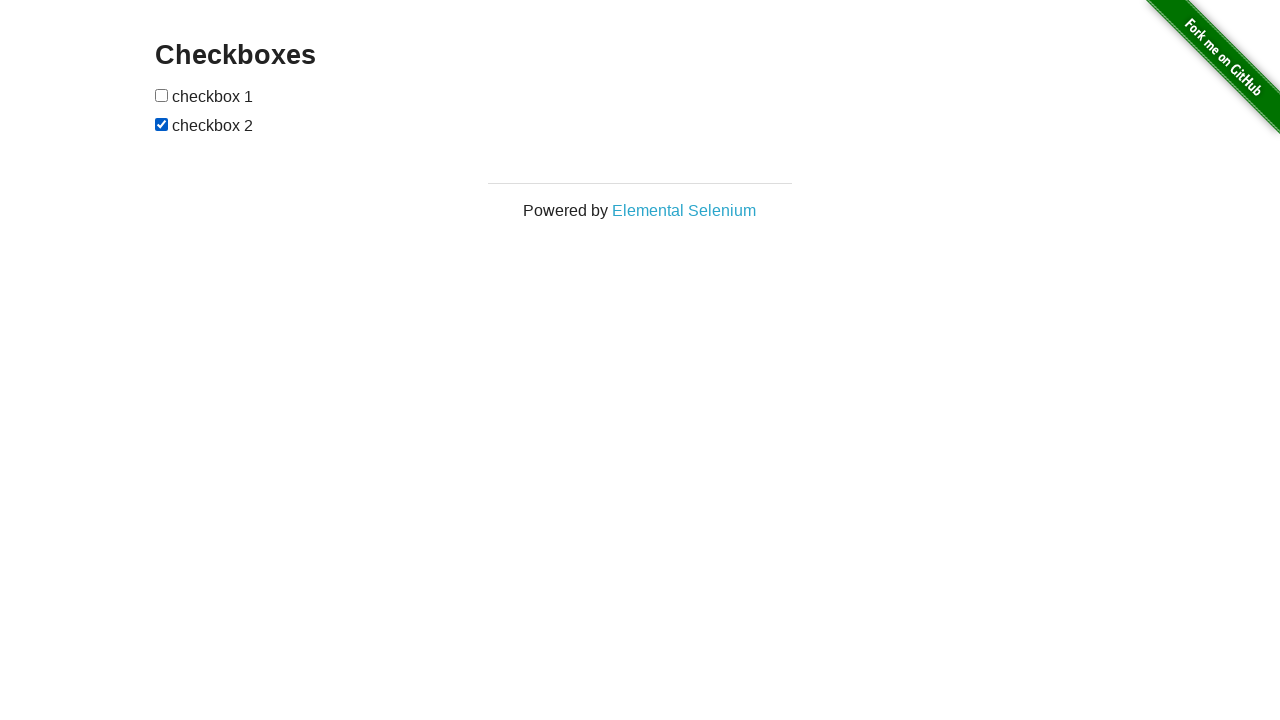

Waited for checkboxes to reload after page refresh
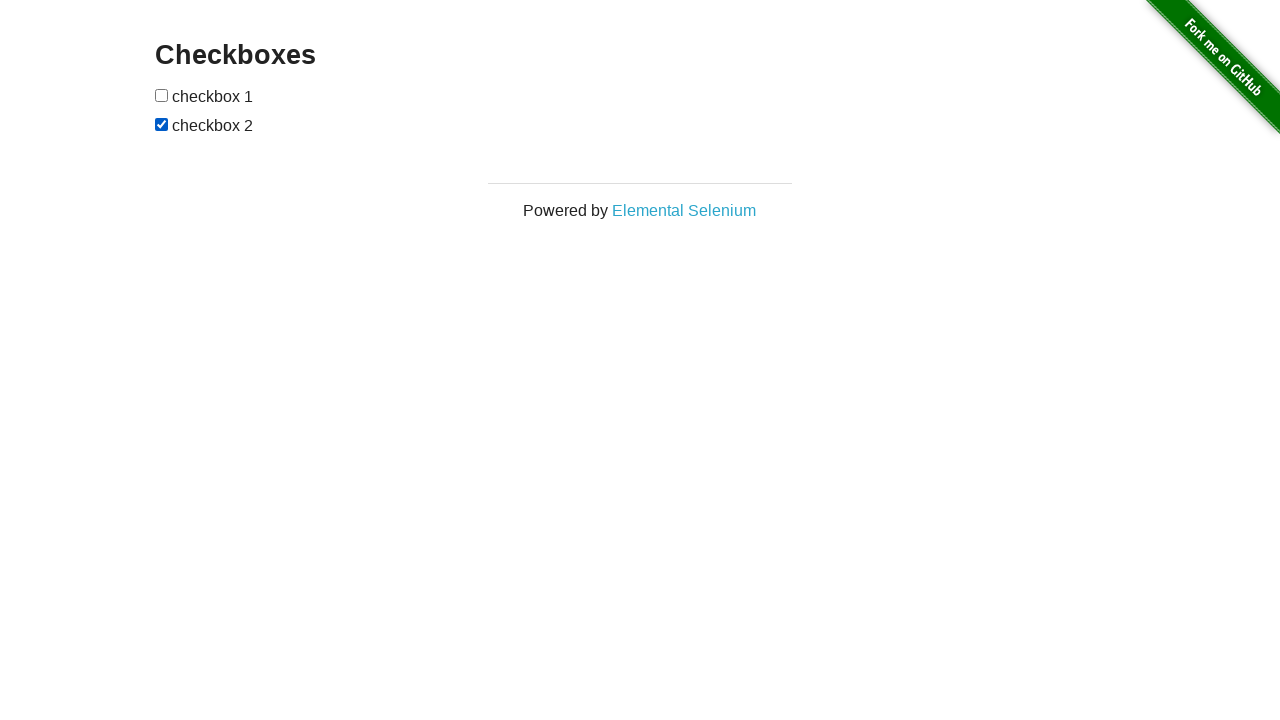

Re-located both checkboxes after page reload
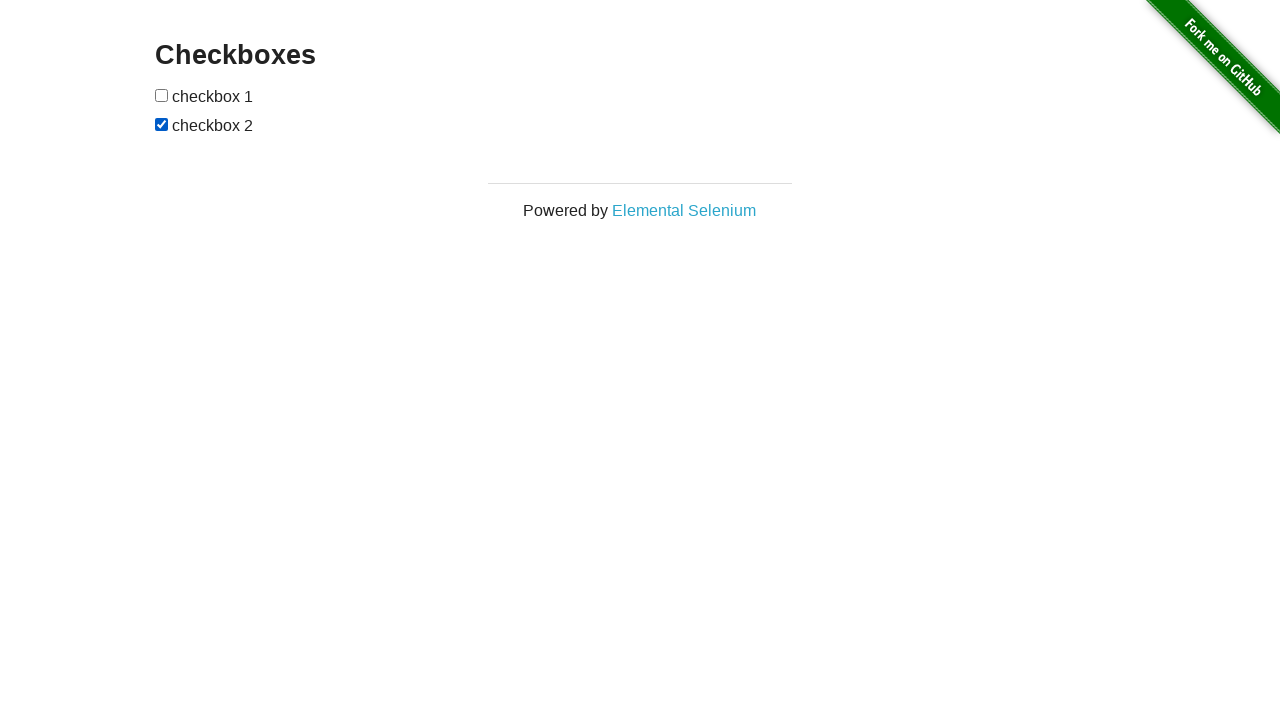

Verified first checkbox state persisted after refresh
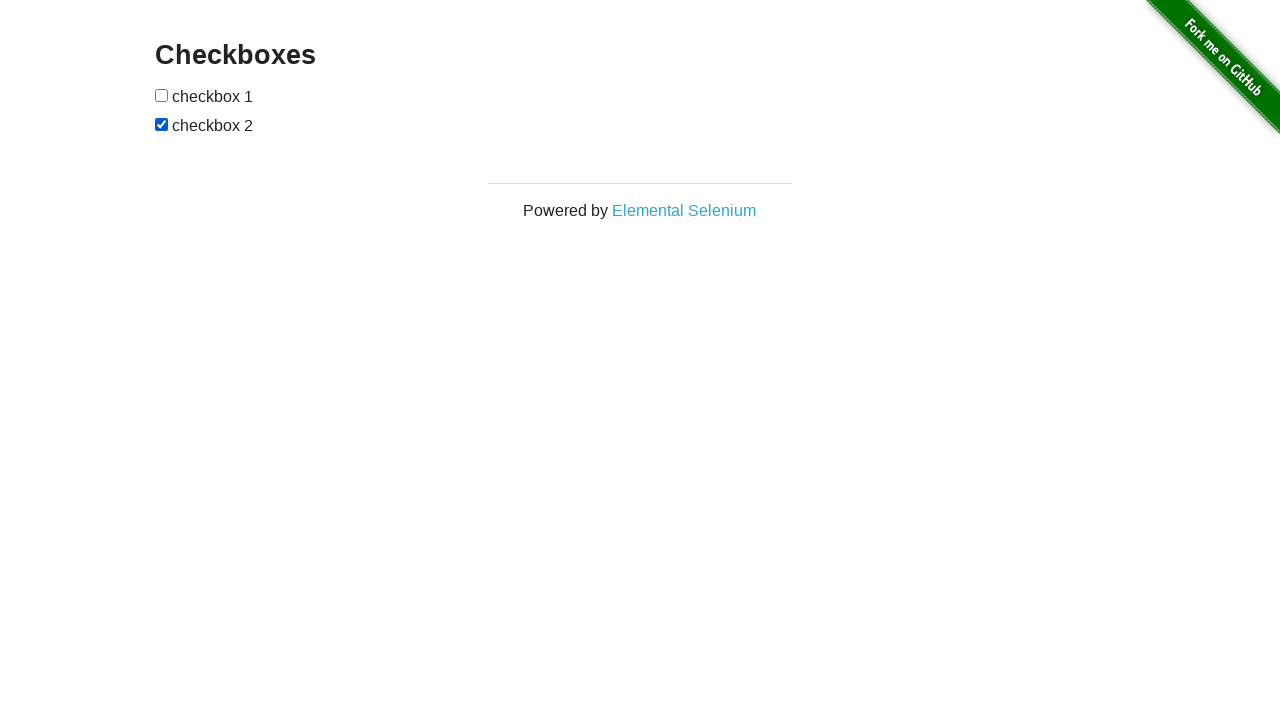

Verified second checkbox state persisted after refresh
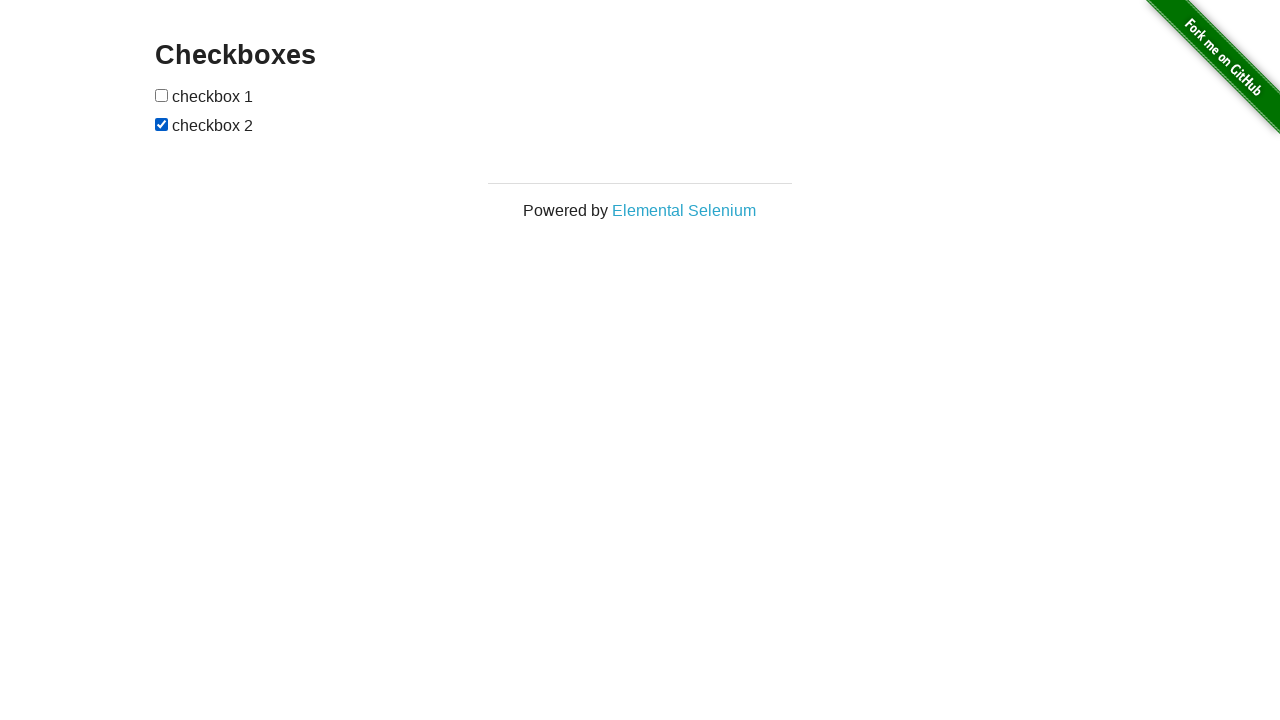

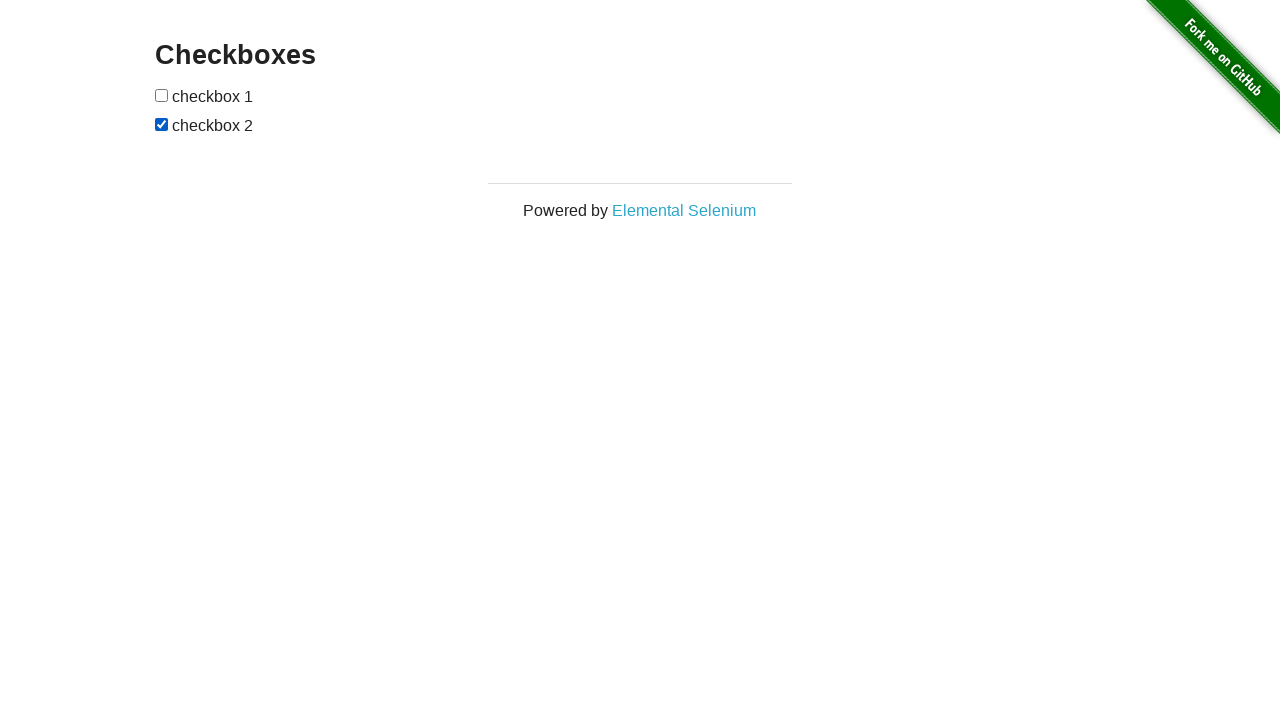